Tests keypress functionality on a form by entering text into an input field and clicking a button

Starting URL: https://formy-project.herokuapp.com/keypress

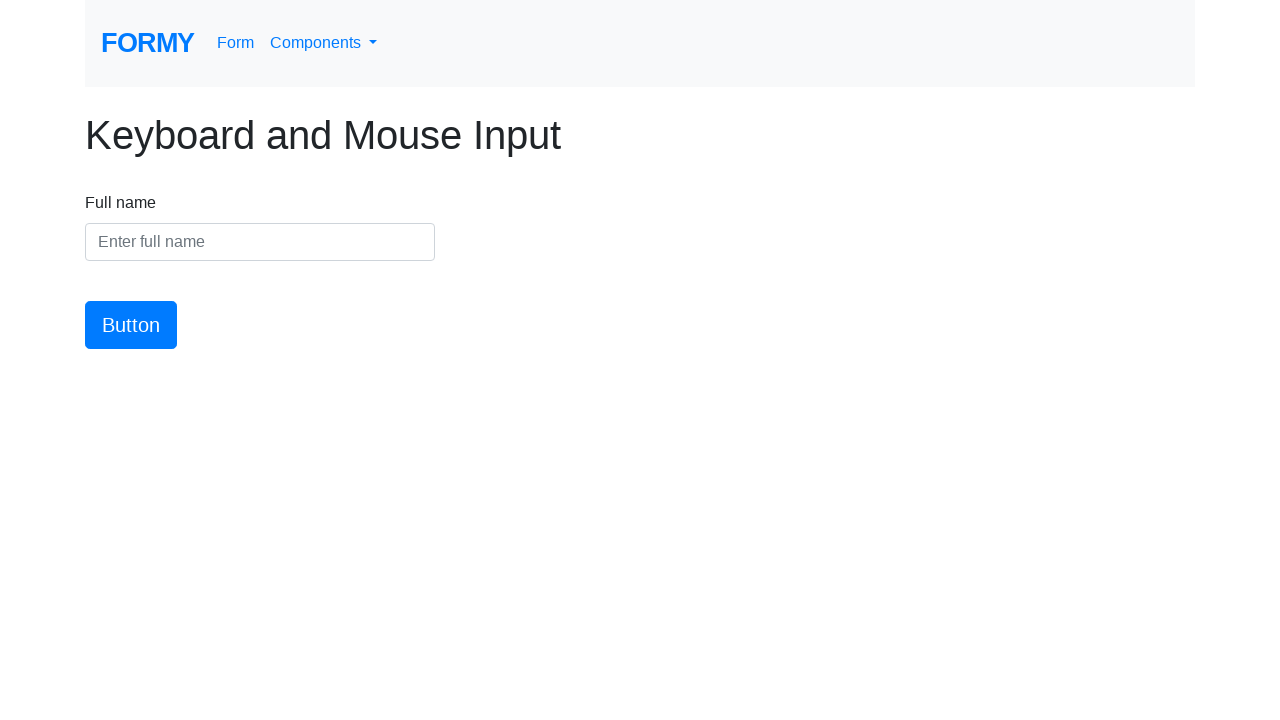

Filled name input field with 'Marcus' on #name
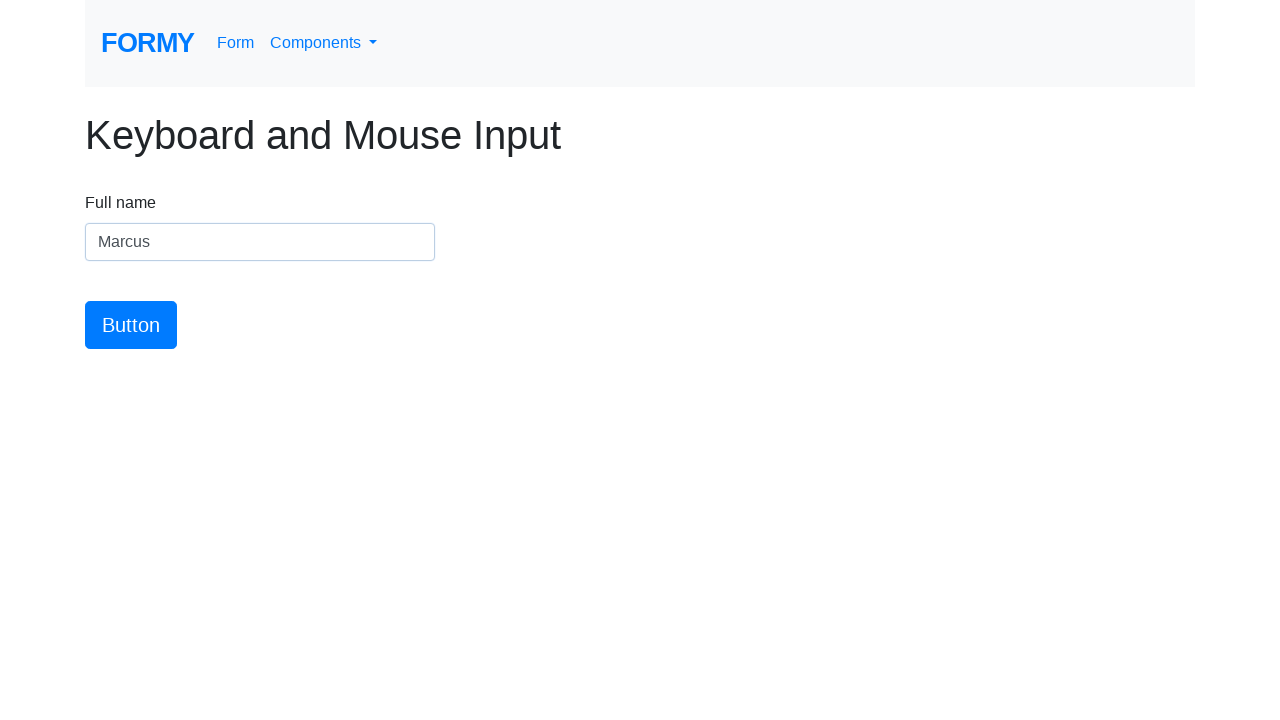

Clicked the submit button at (131, 325) on #button
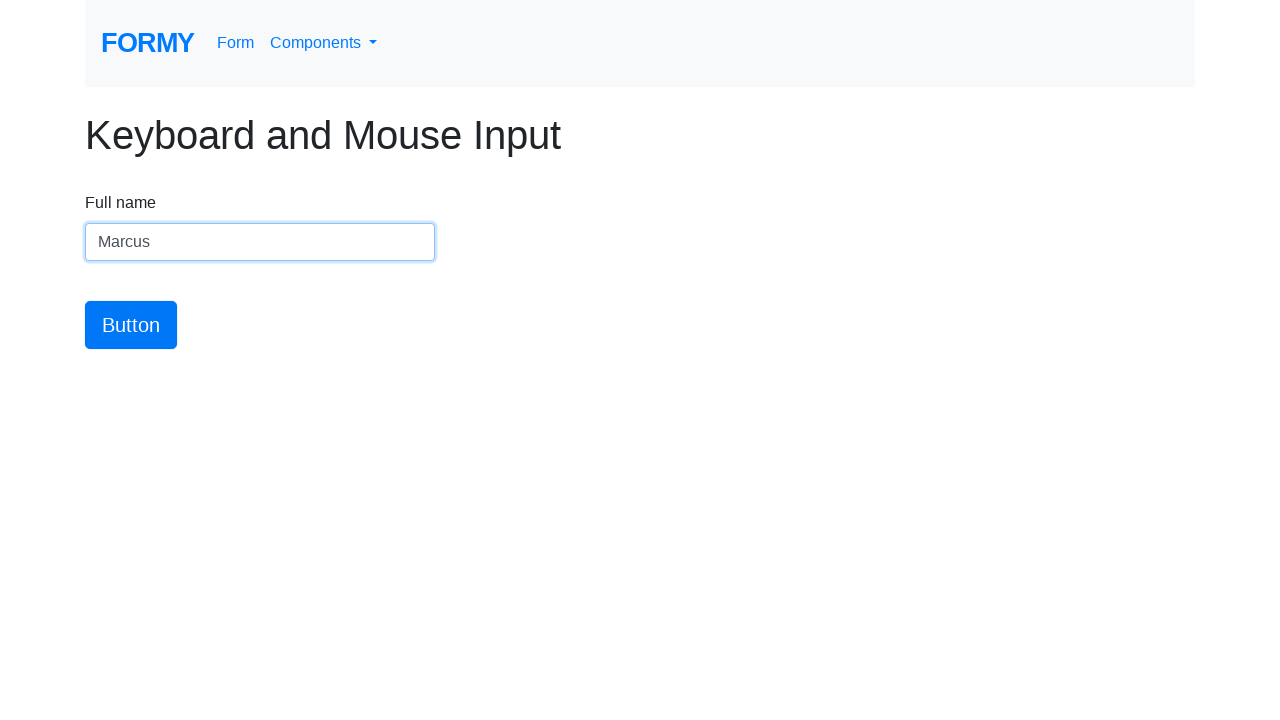

Waited 1000ms for response
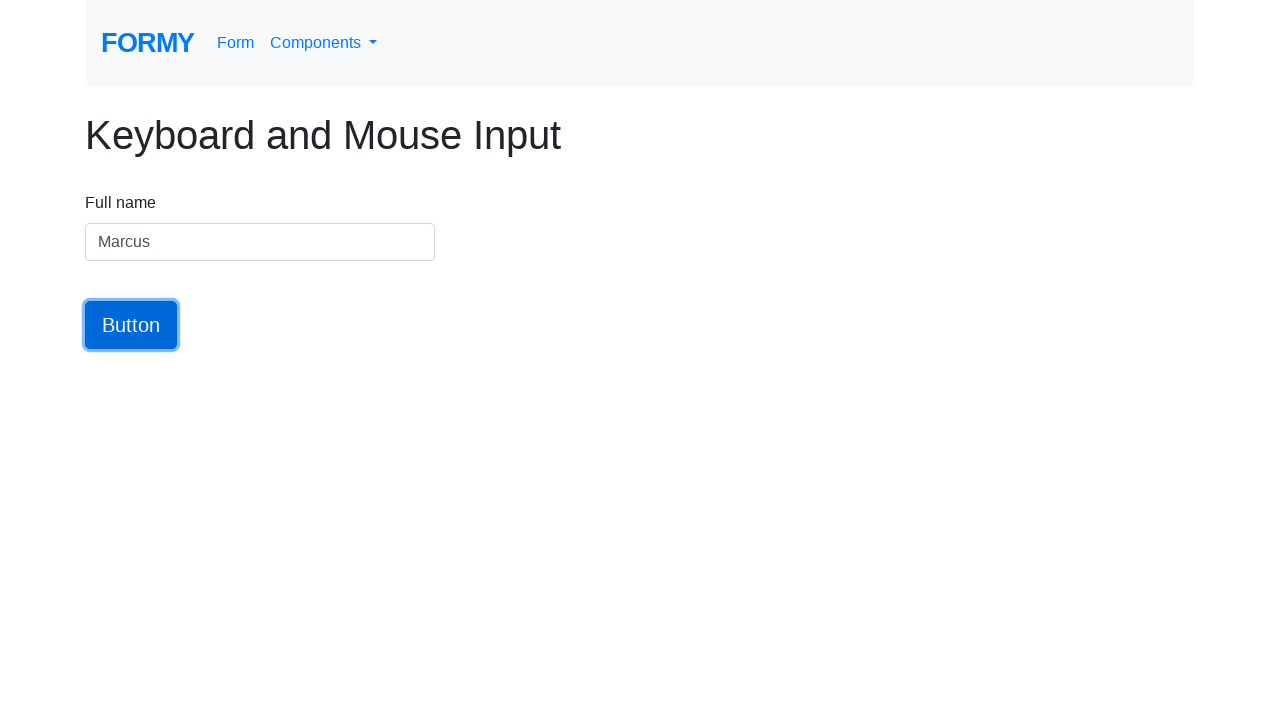

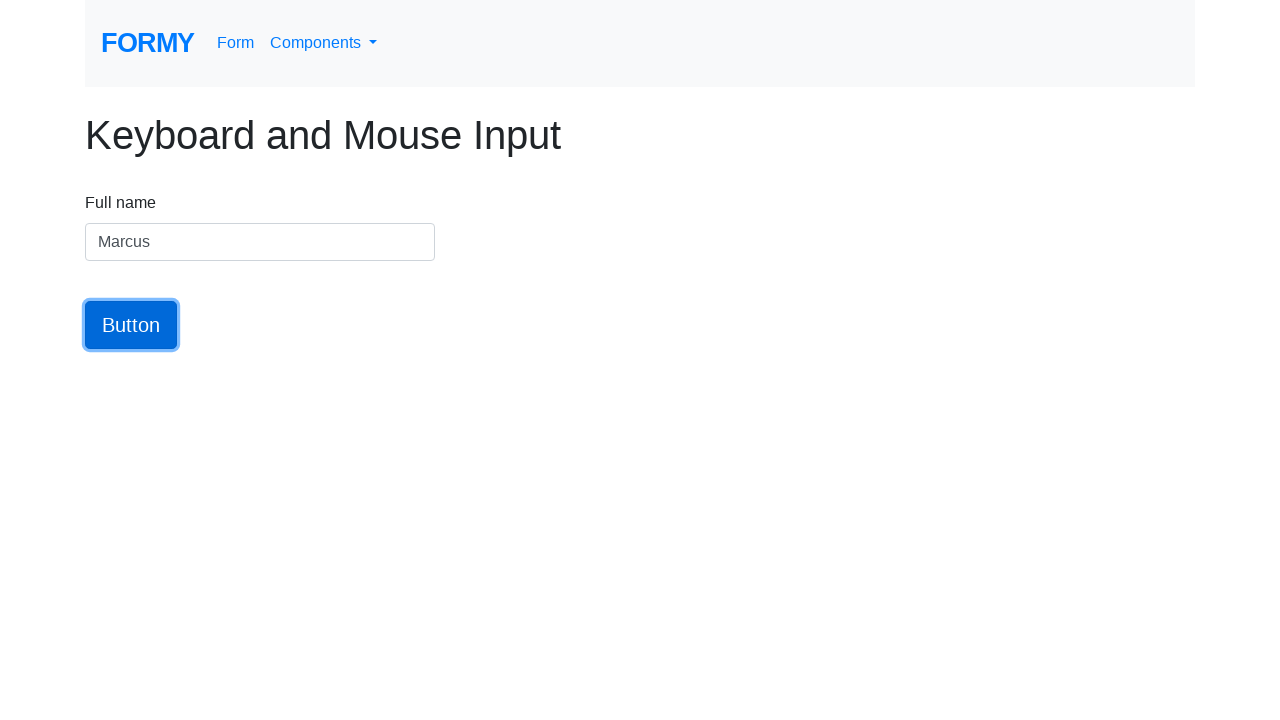